Performs a hover action over an element and right-clicks on it

Starting URL: https://www.rahulshettyacademy.com/AutomationPractice/

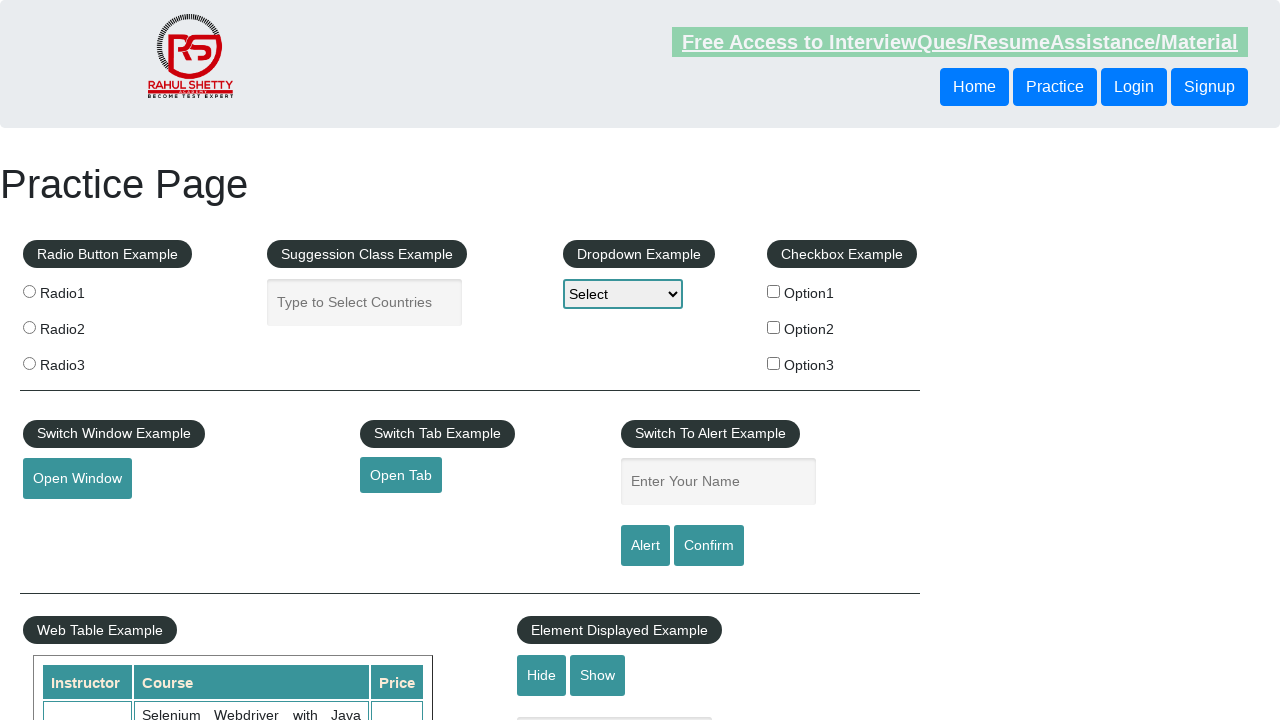

Hovered over the mousehover element at (83, 361) on #mousehover
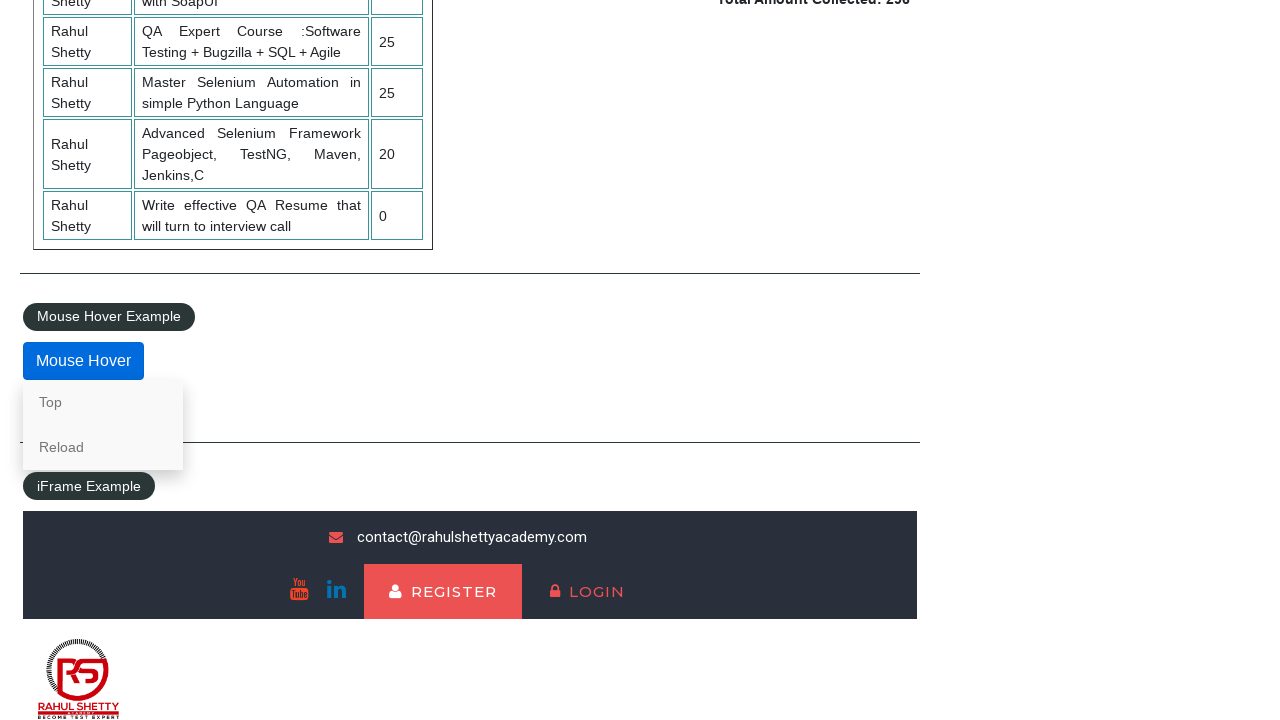

Right-clicked on the mousehover element at (83, 361) on #mousehover
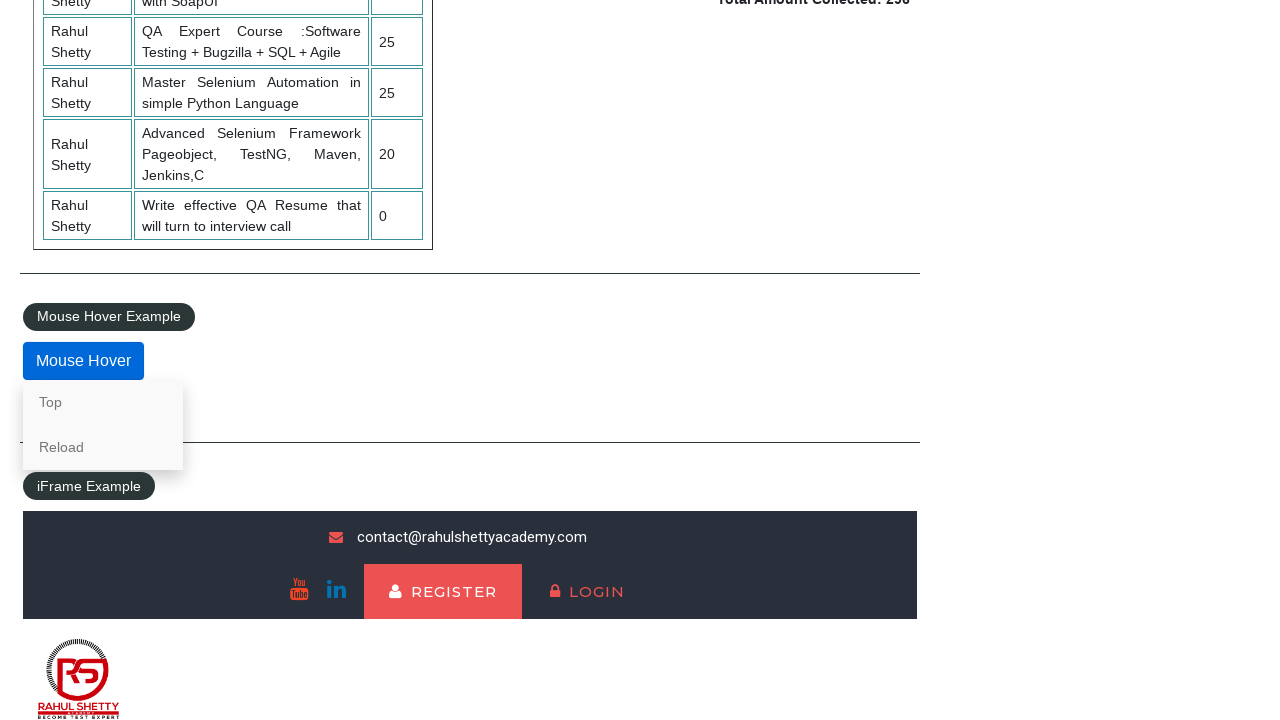

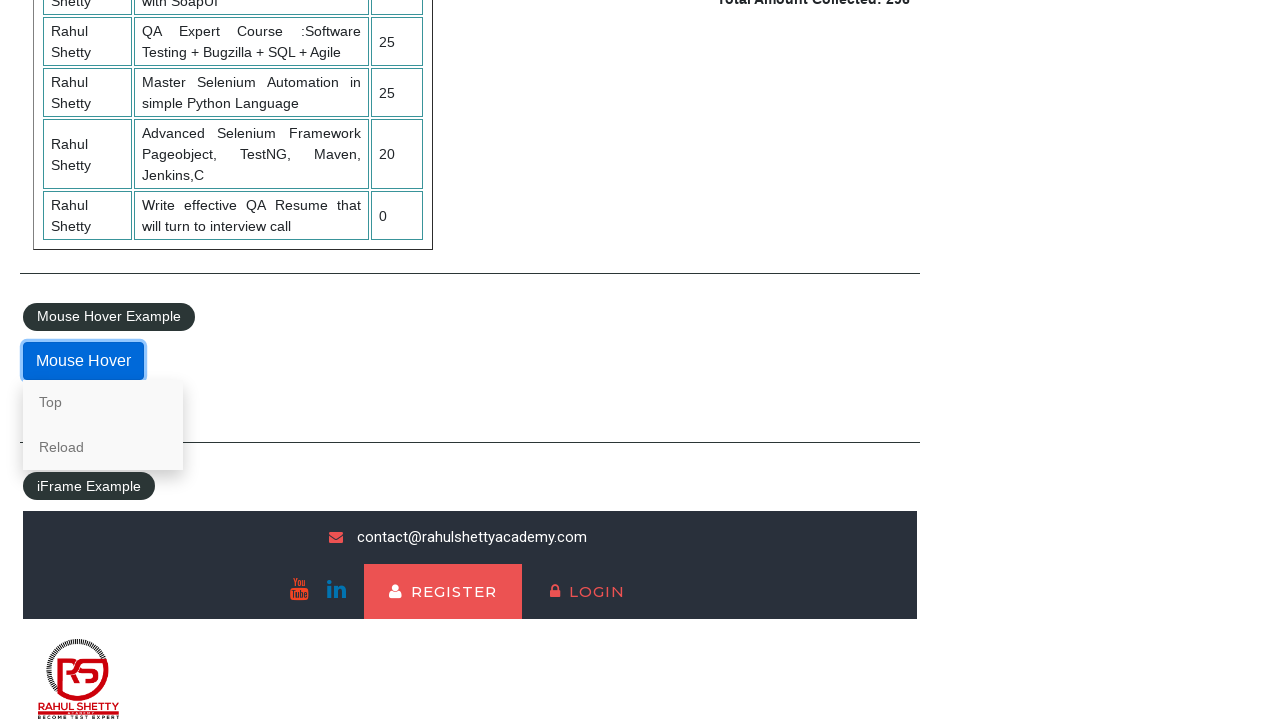